Tests that new items are appended to the bottom of the todo list by creating 3 items and verifying count display

Starting URL: https://demo.playwright.dev/todomvc

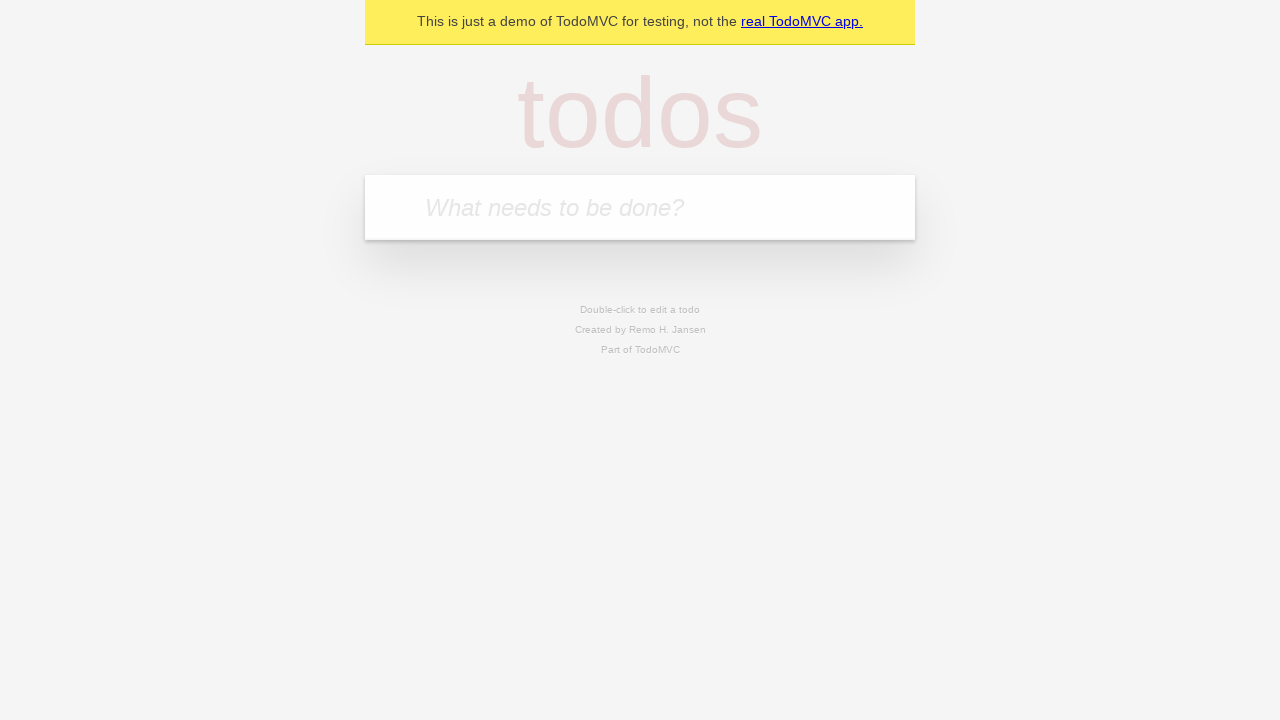

Located the todo input field
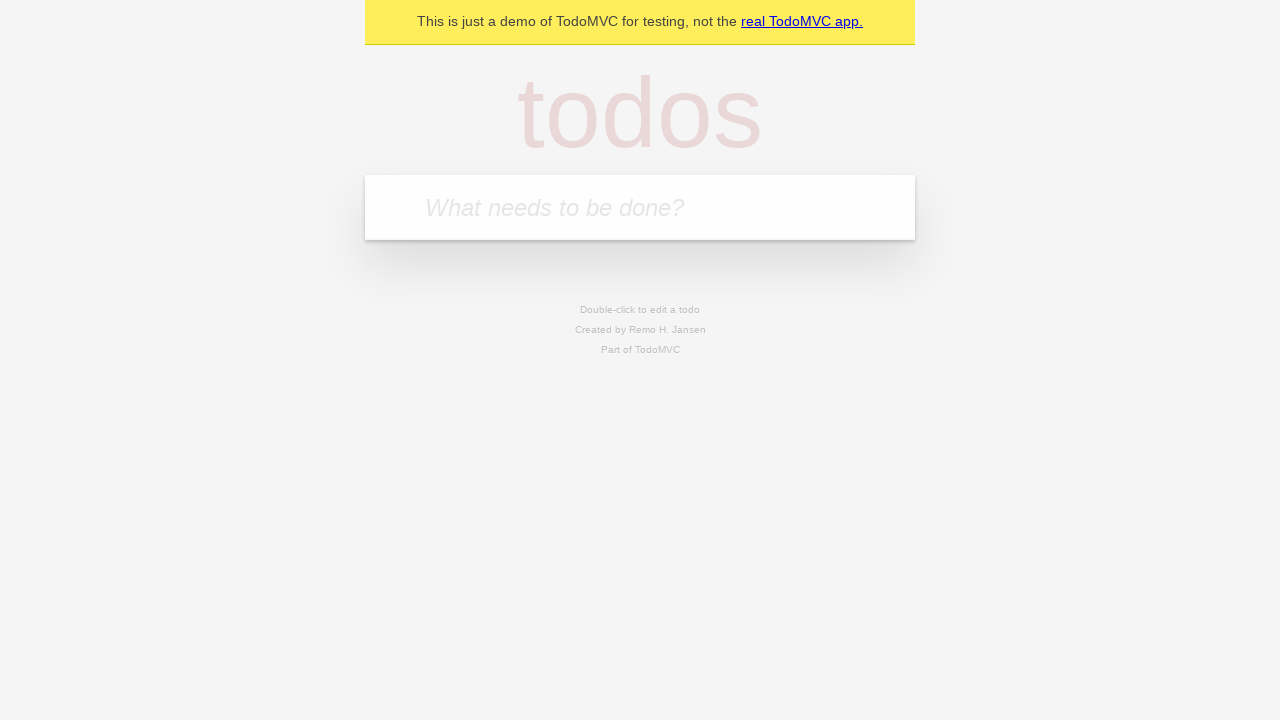

Filled todo input with 'buy some cheese' on internal:attr=[placeholder="What needs to be done?"i]
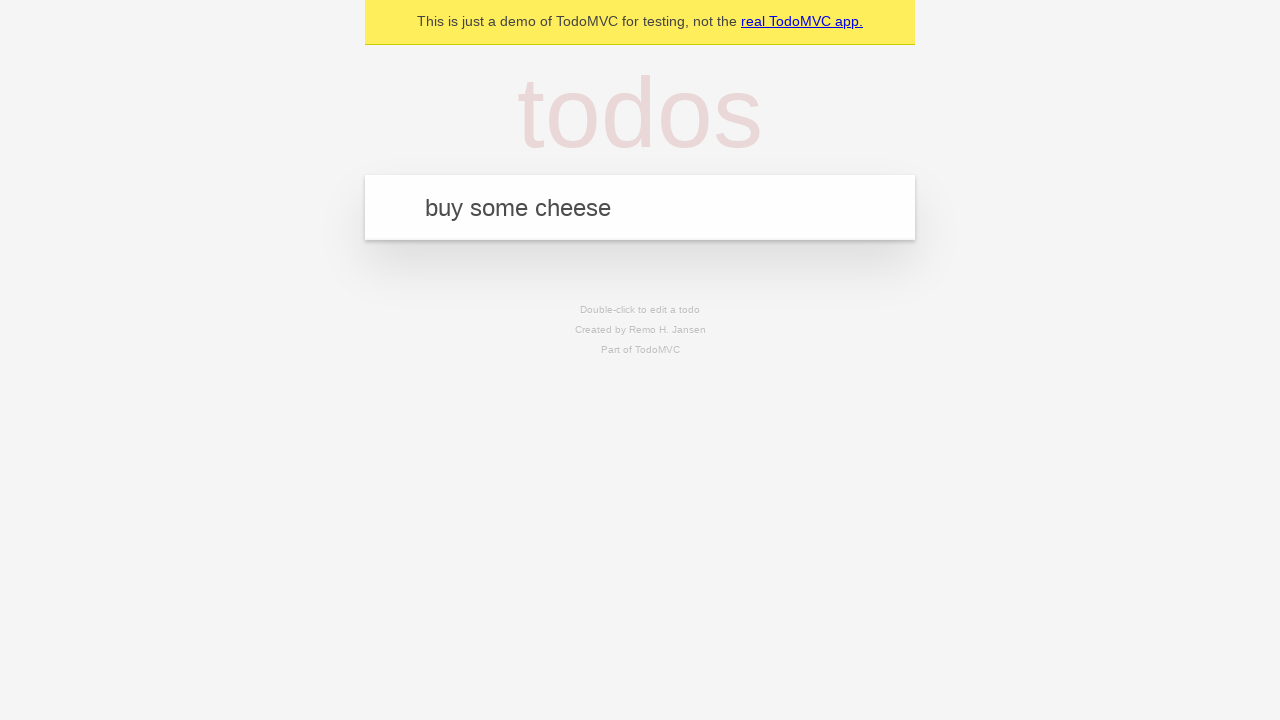

Pressed Enter to add todo item 'buy some cheese' on internal:attr=[placeholder="What needs to be done?"i]
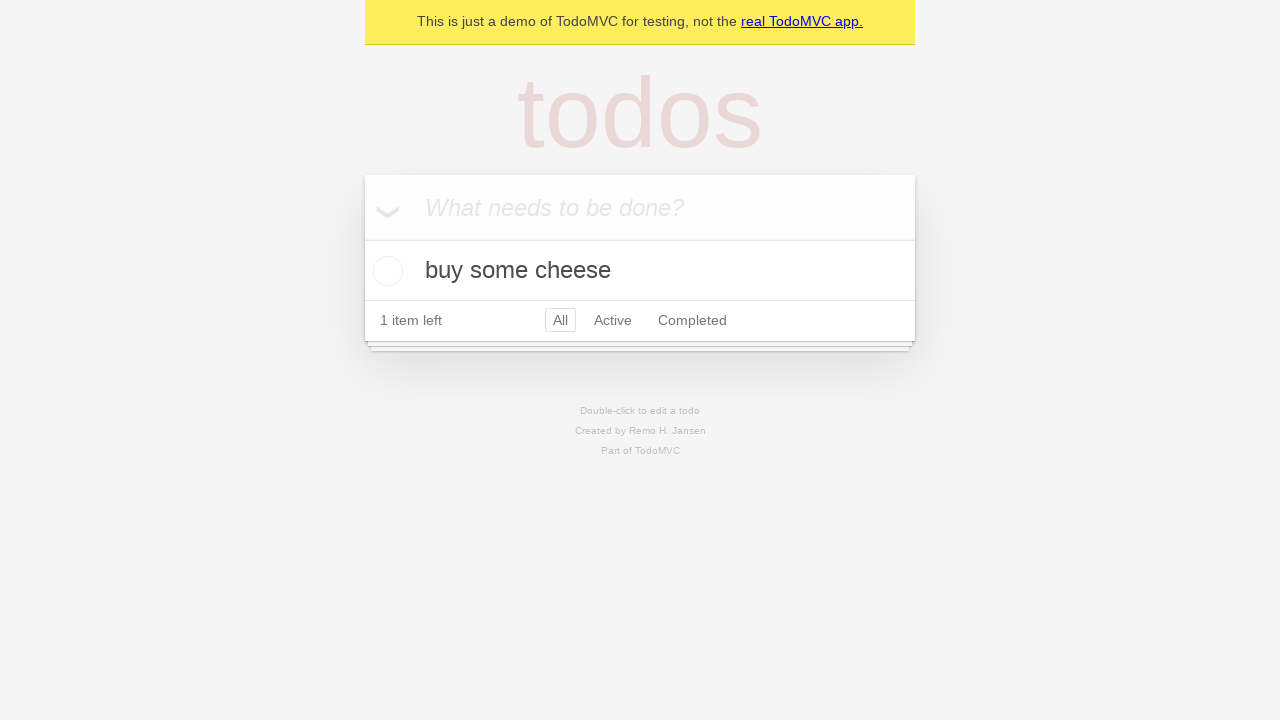

Filled todo input with 'feed the cat' on internal:attr=[placeholder="What needs to be done?"i]
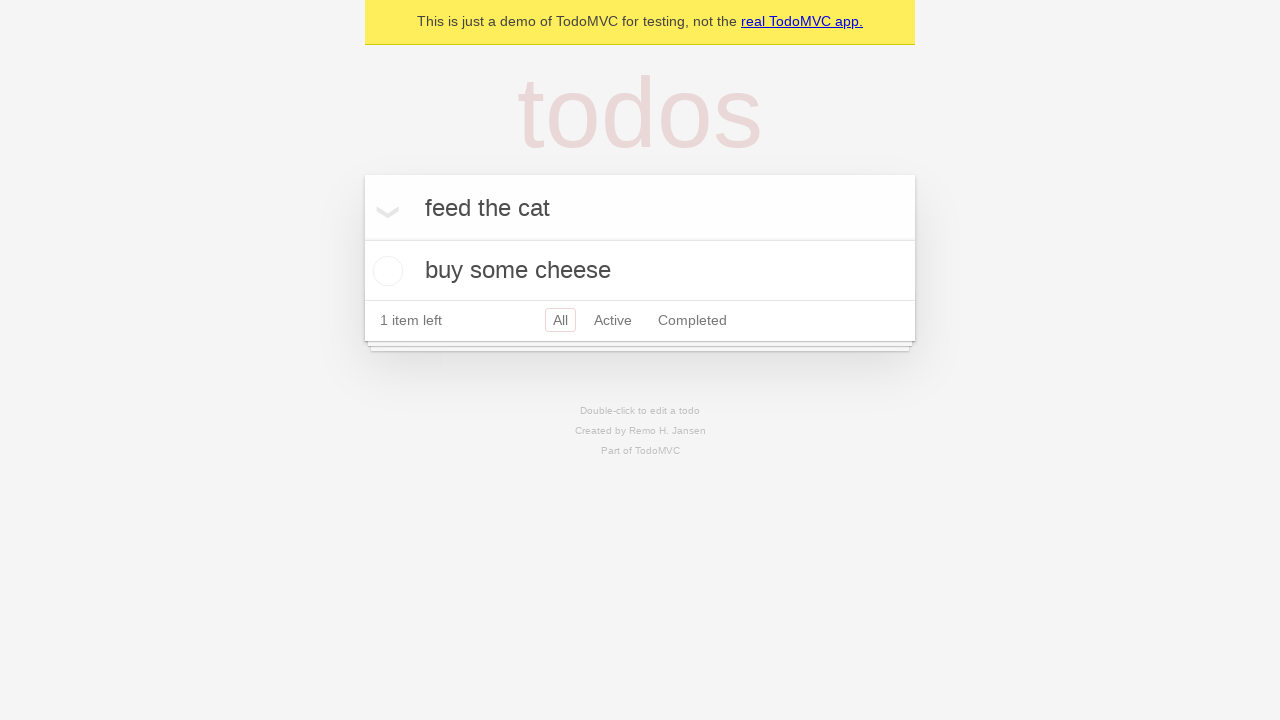

Pressed Enter to add todo item 'feed the cat' on internal:attr=[placeholder="What needs to be done?"i]
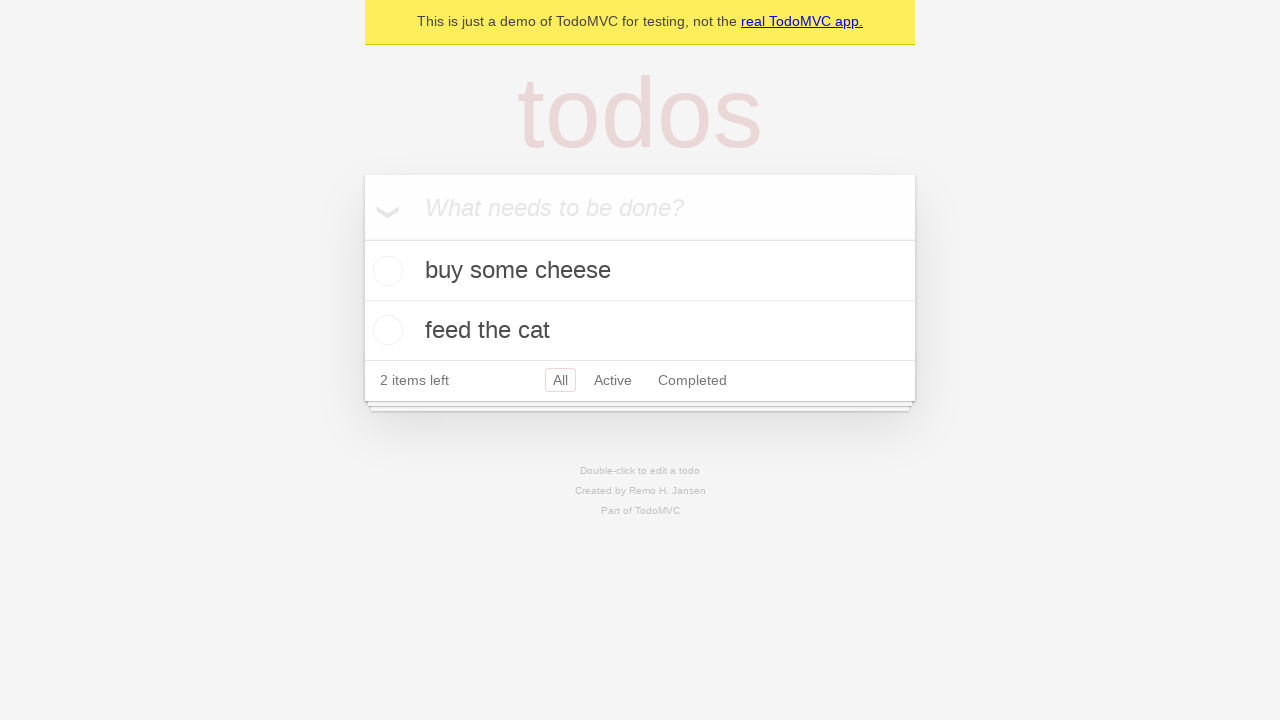

Filled todo input with 'book a doctors appointment' on internal:attr=[placeholder="What needs to be done?"i]
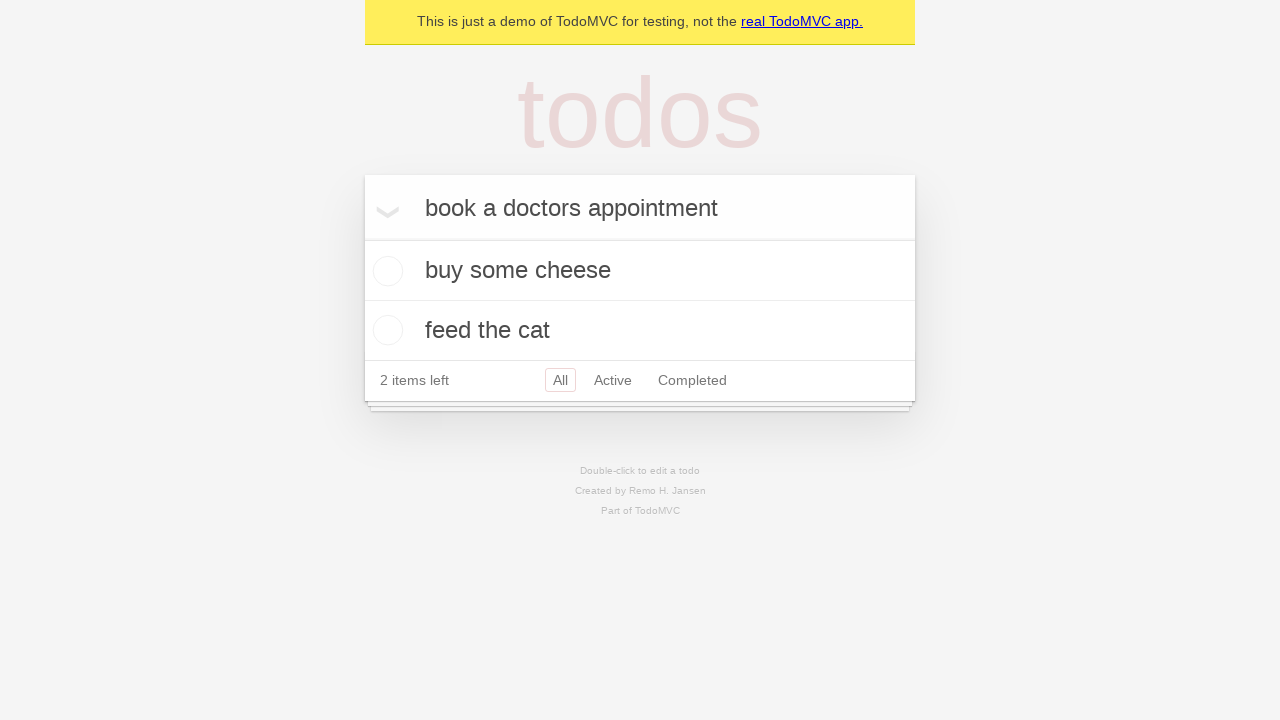

Pressed Enter to add todo item 'book a doctors appointment' on internal:attr=[placeholder="What needs to be done?"i]
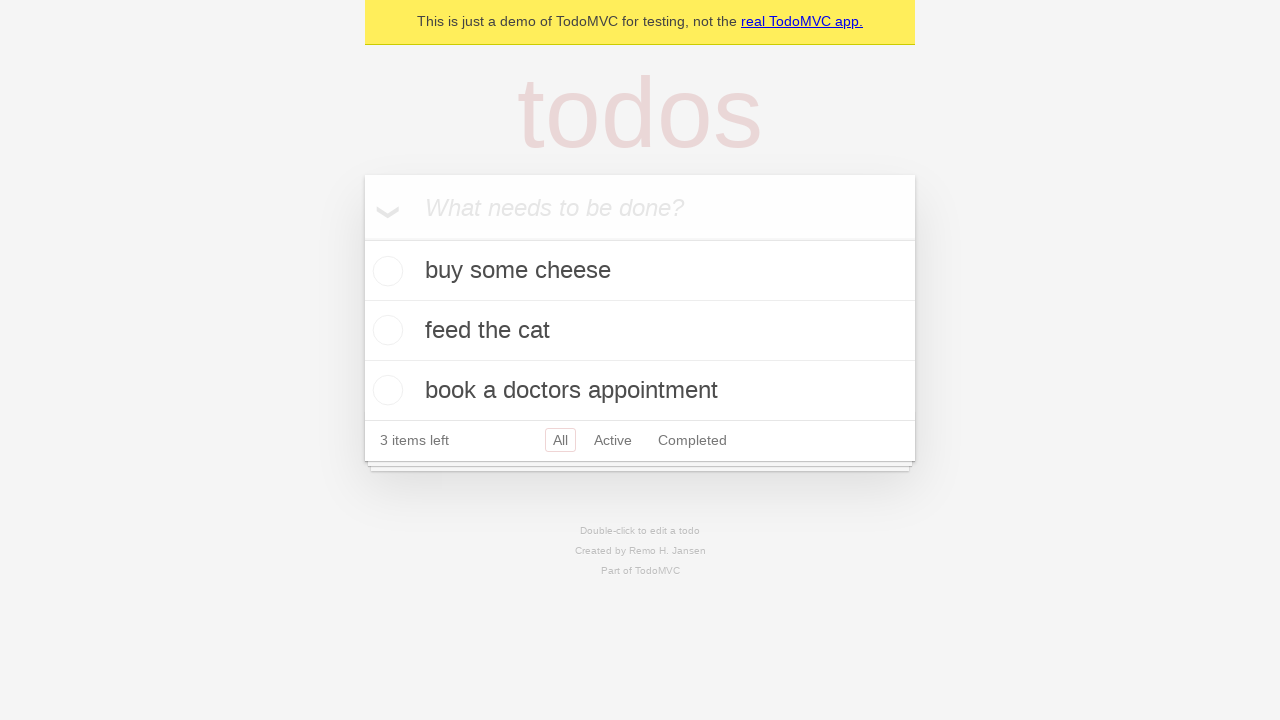

Verified that all 3 todo items were added and count displays '3 items left'
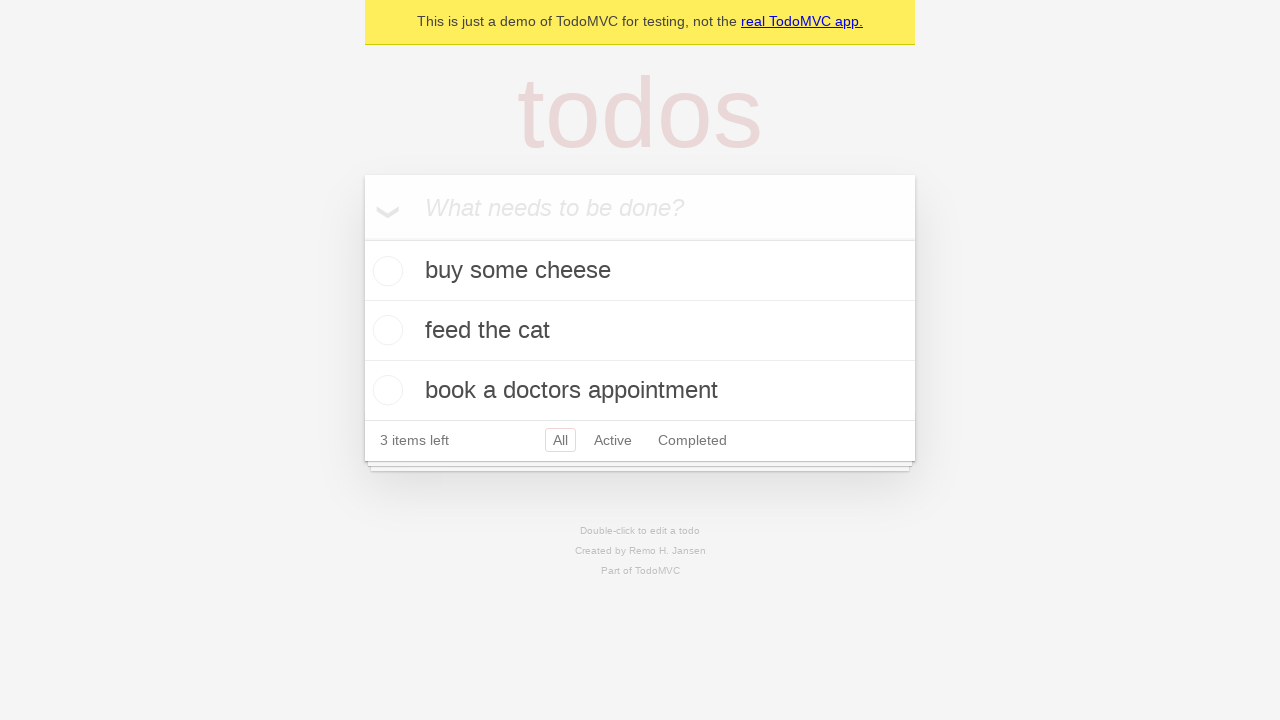

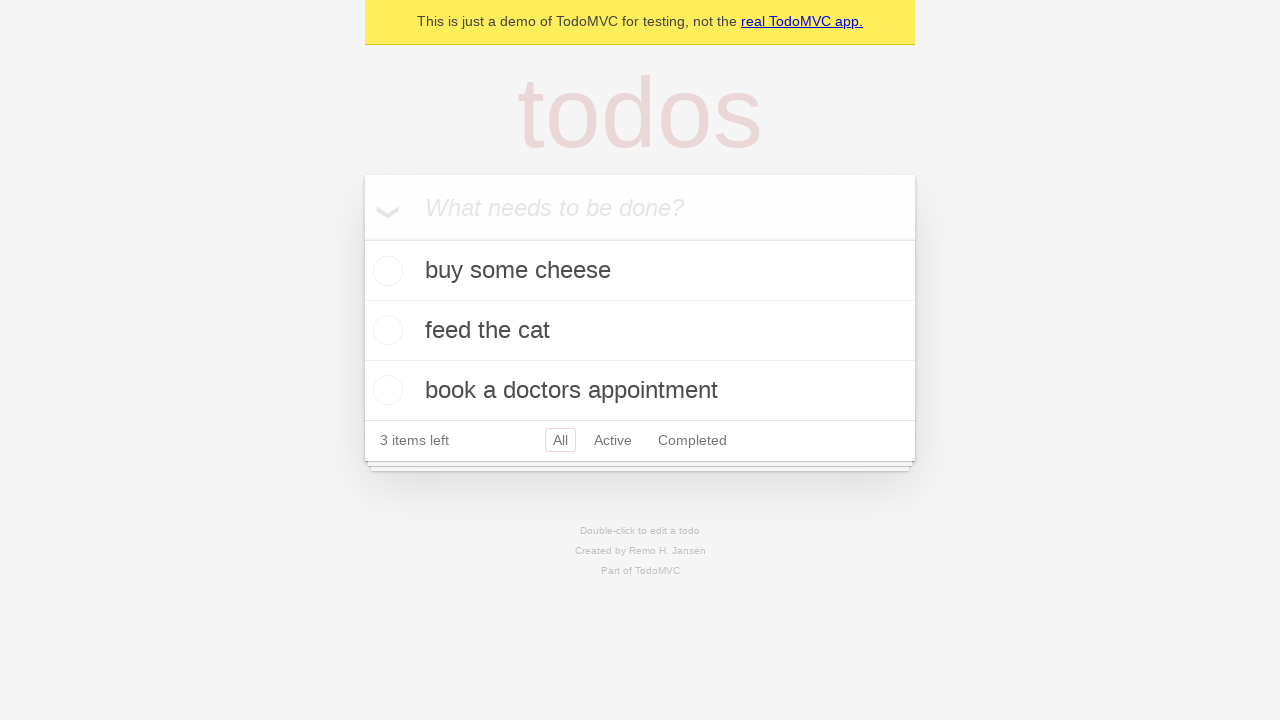